Tests multi-tab browser functionality by opening Myntra, then opening a new tab and navigating to MakeMyTrip website.

Starting URL: https://www.myntra.com/

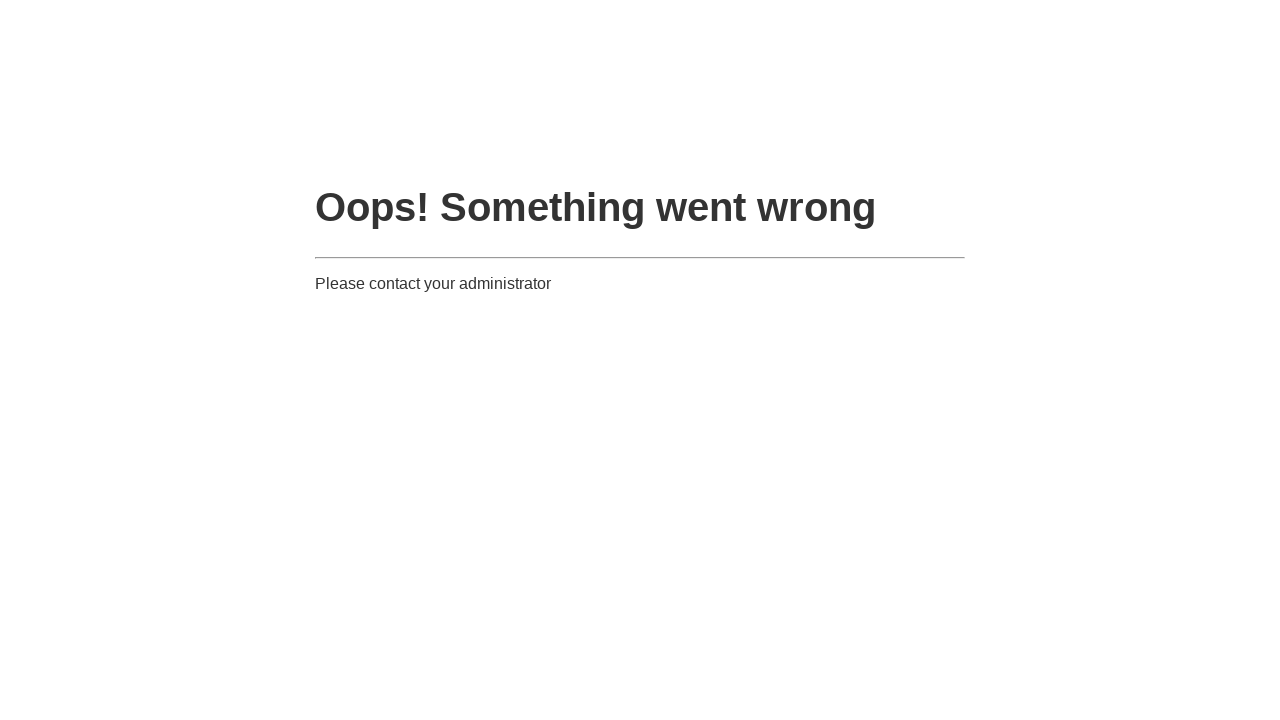

Opened a new browser tab
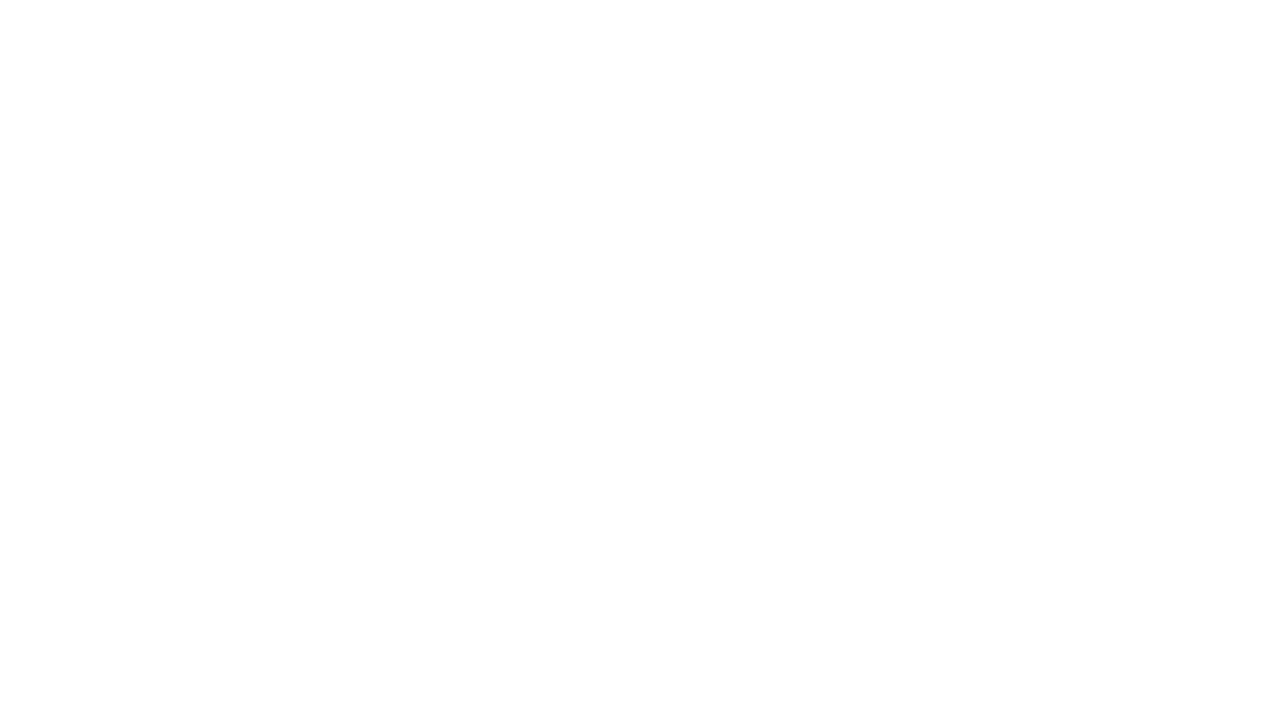

Navigated to MakeMyTrip website (https://makemytrip.com/)
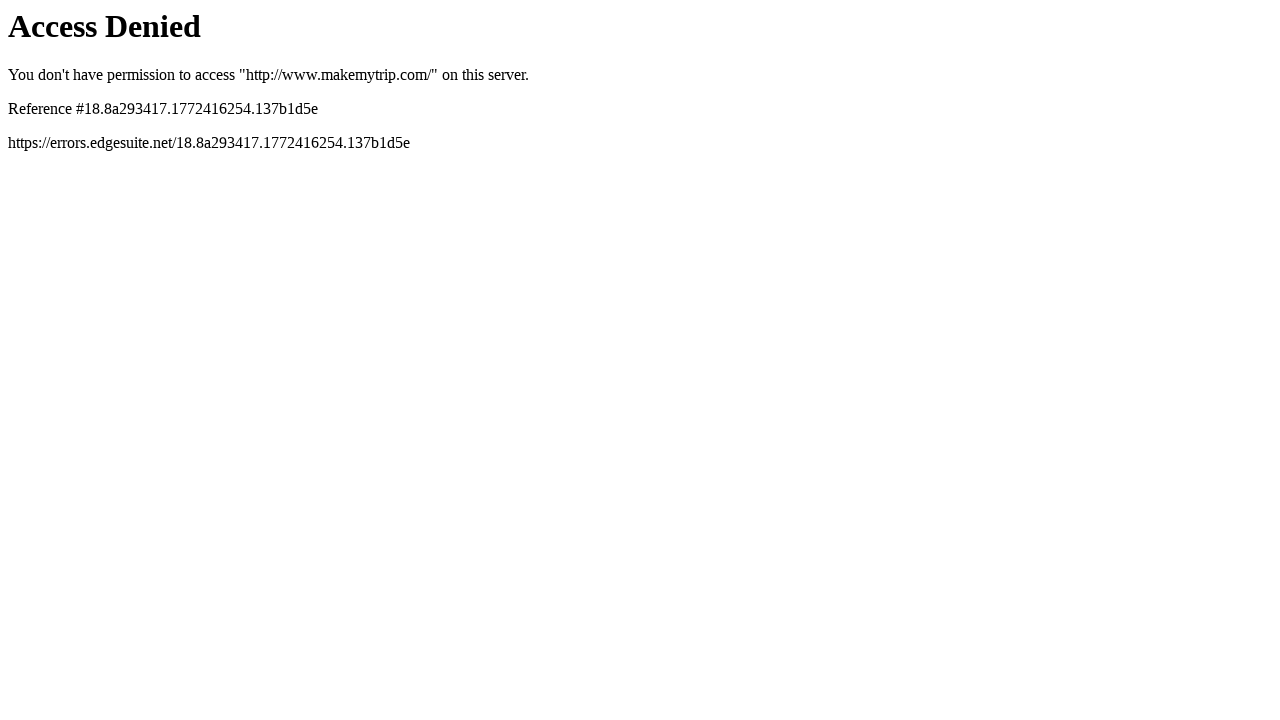

MakeMyTrip page loaded (DOM content loaded)
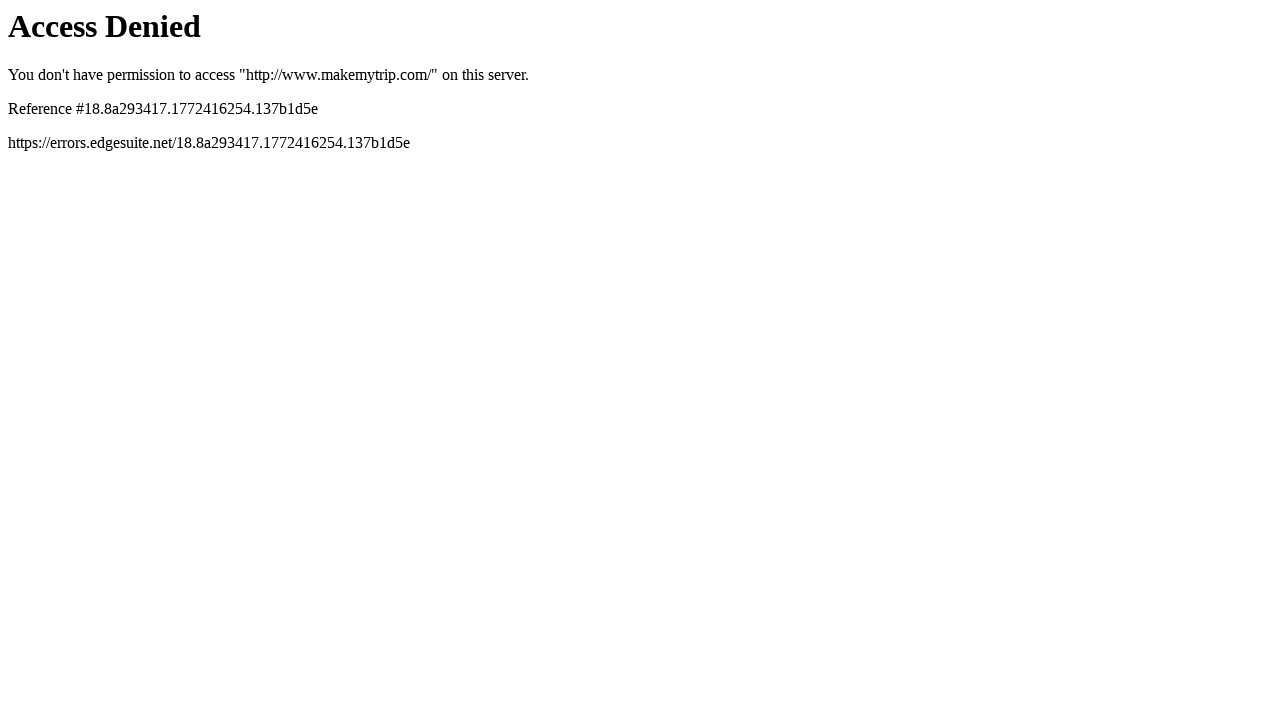

Retrieved current URL: https://www.makemytrip.com/
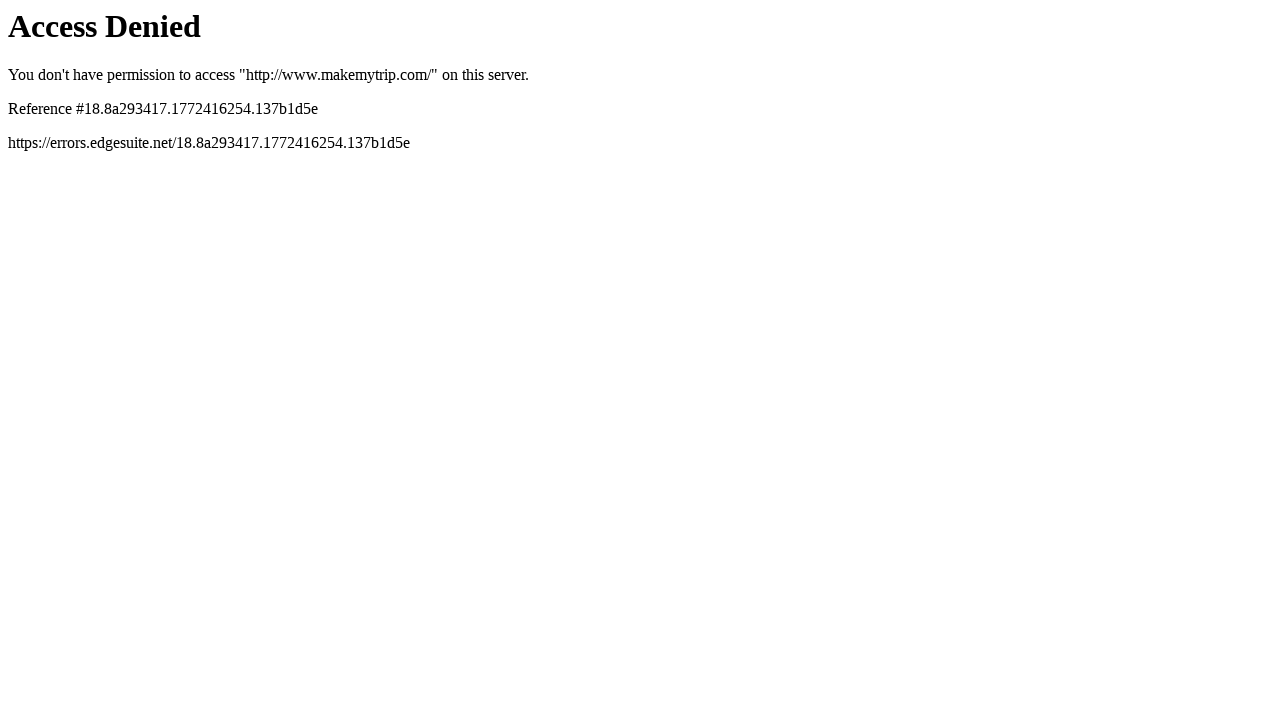

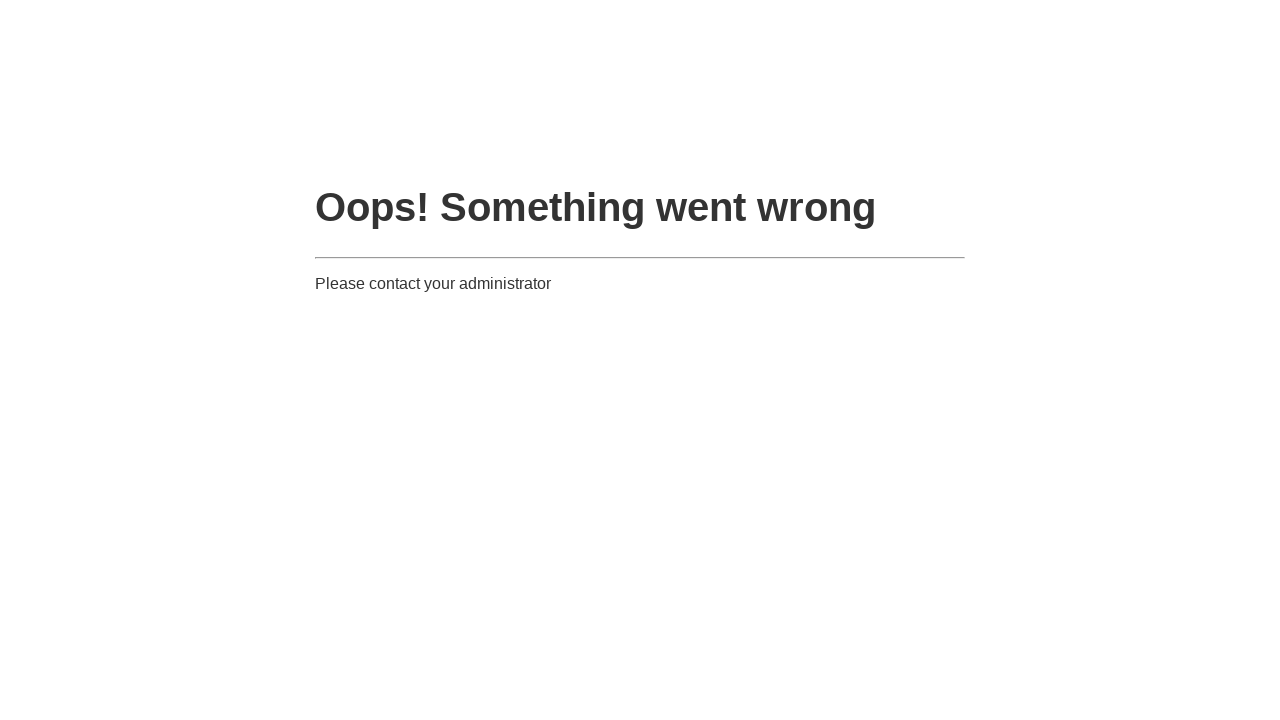